Clicks on Selectable link and verifies that List and Grid tabs are displayed, with Grid text being blue

Starting URL: https://demoqa.com/interaction

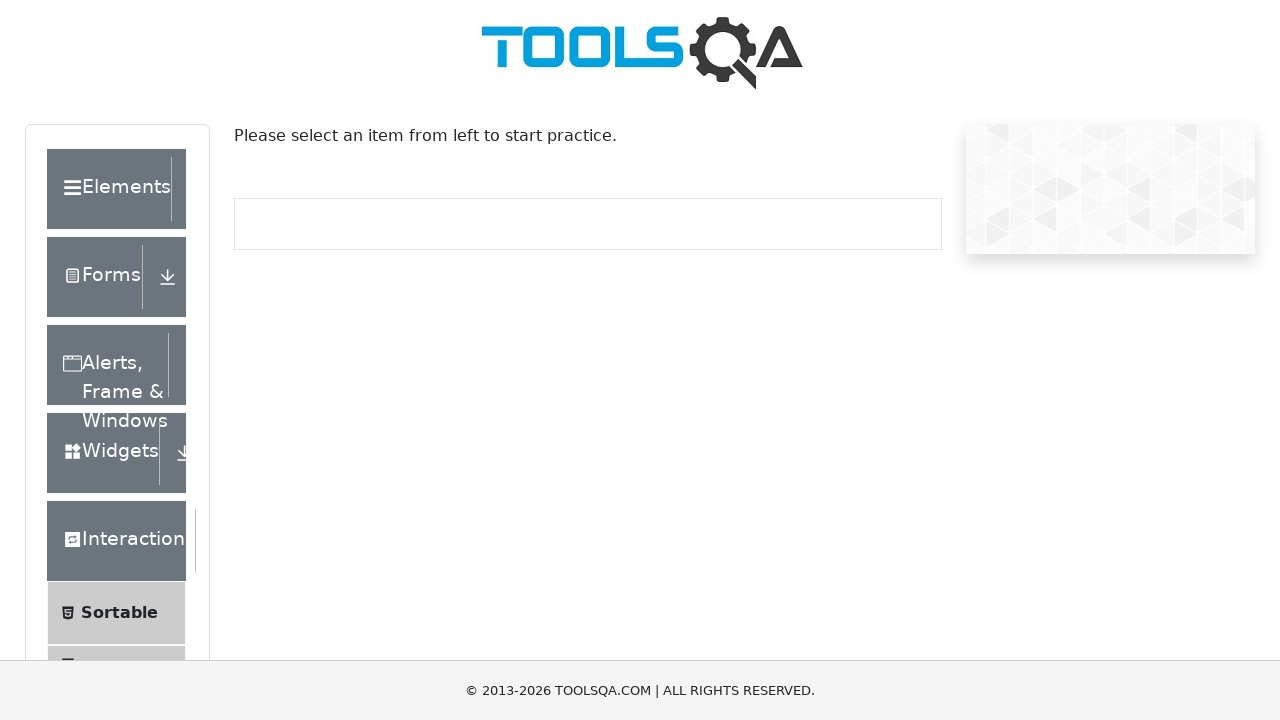

Clicked on Selectable link at (112, 360) on text=Selectable
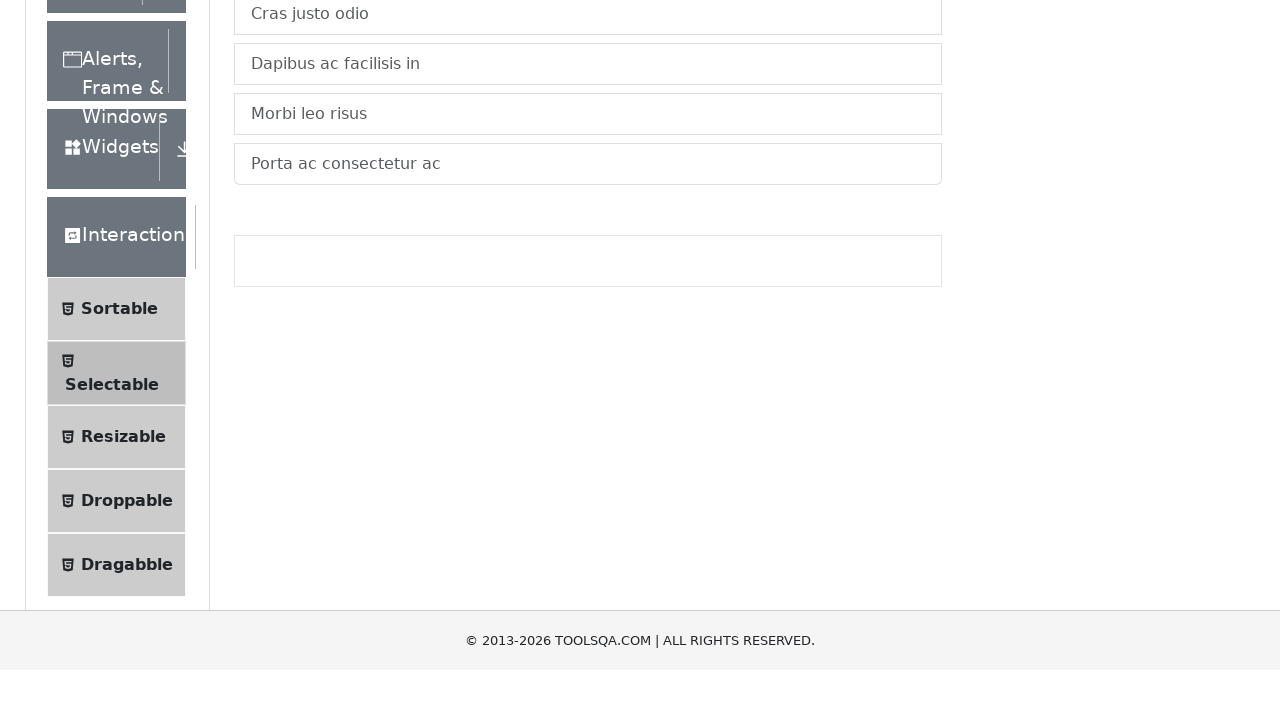

List tab selector is visible
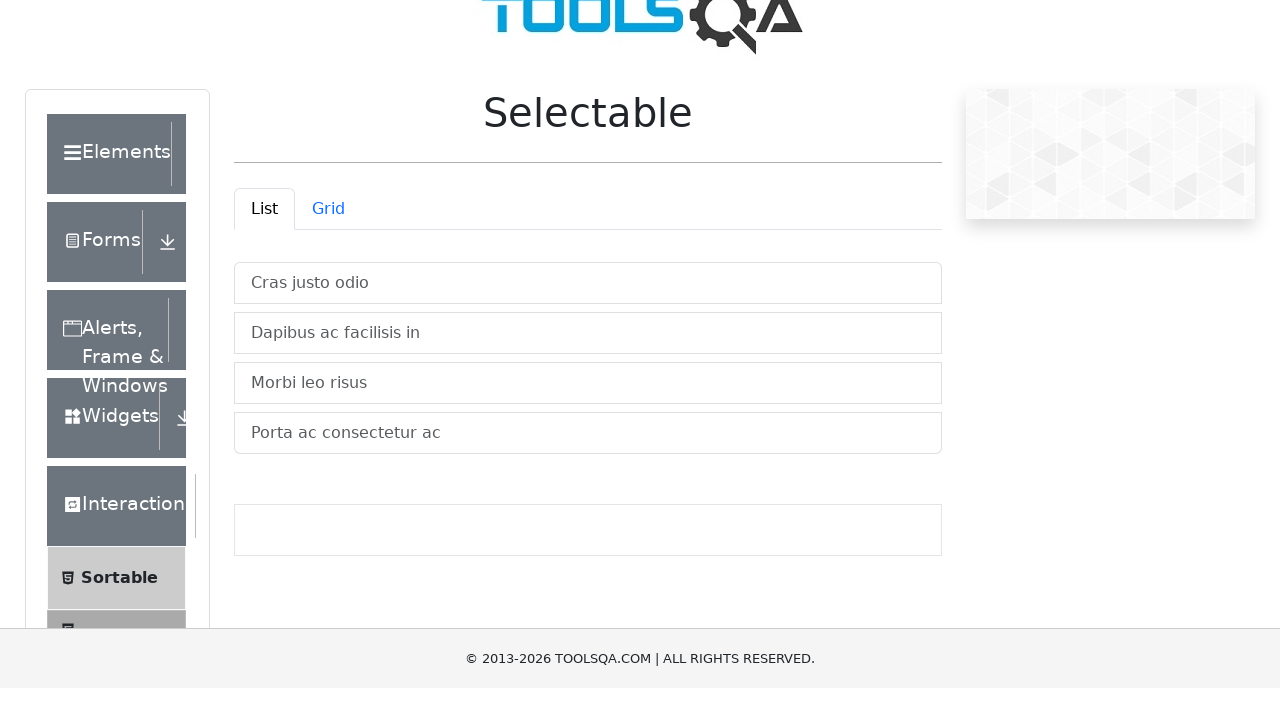

Verified List tab is visible
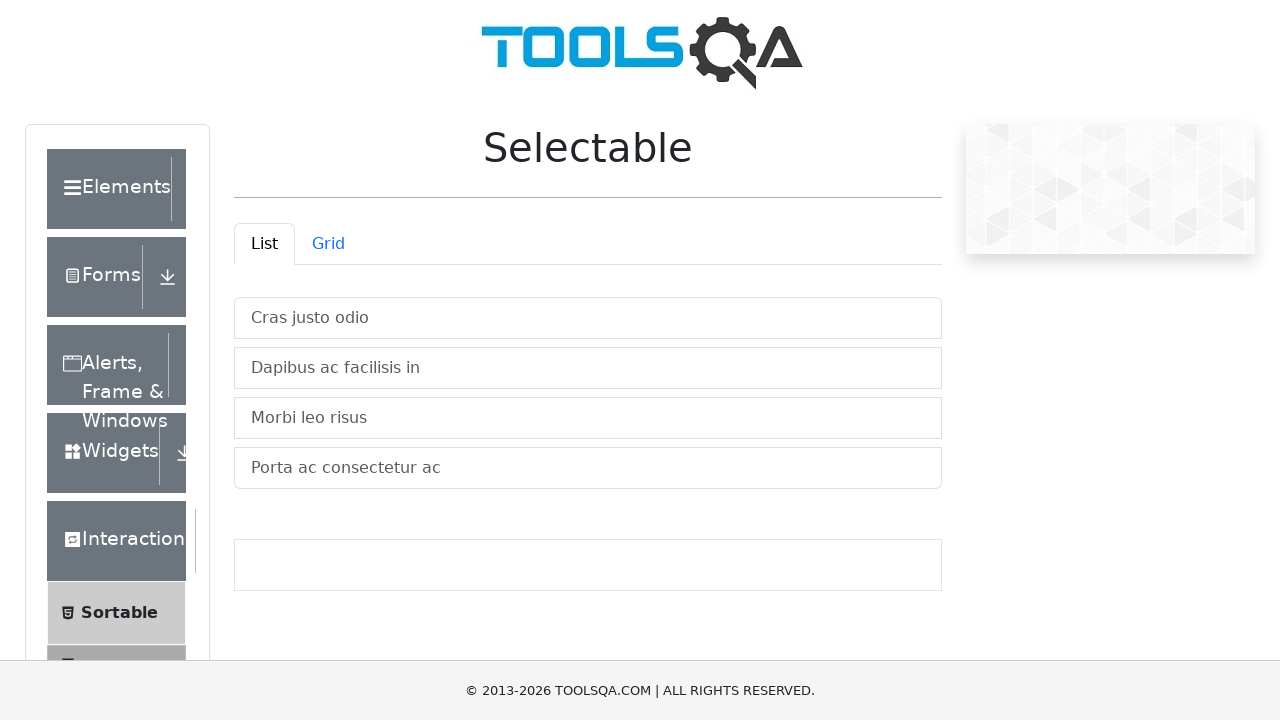

Verified Grid tab is visible
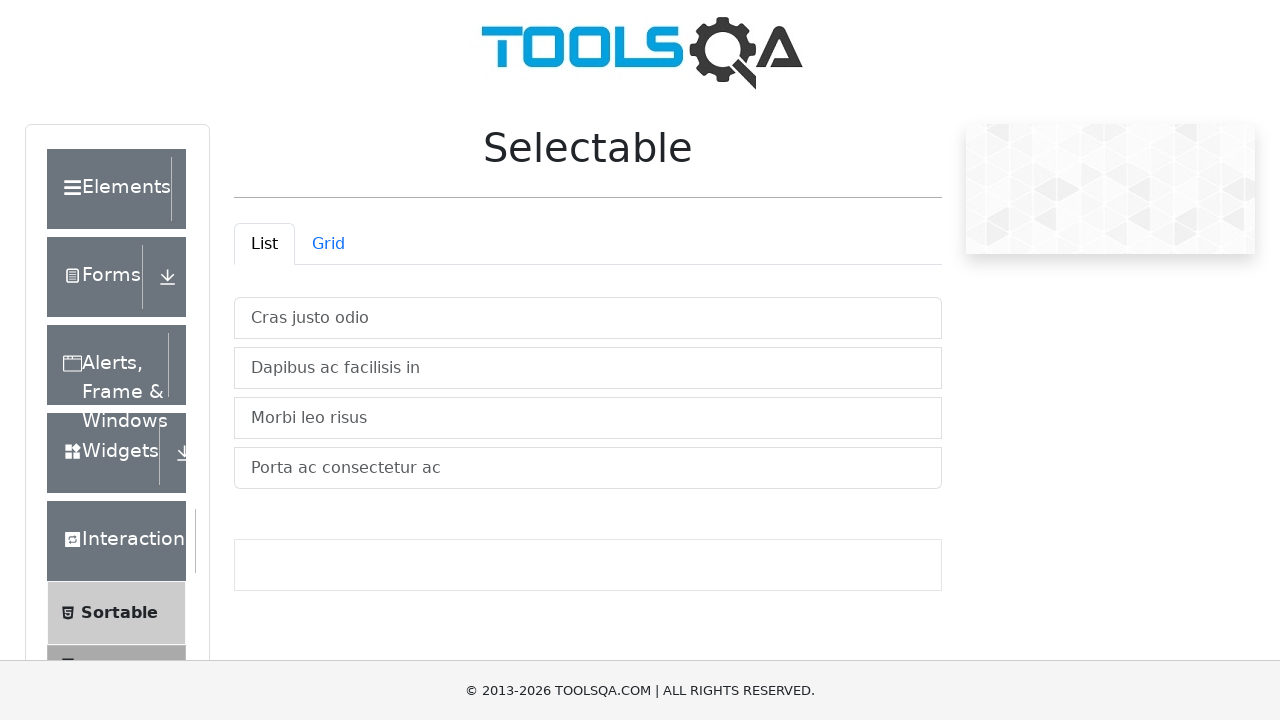

Retrieved computed color style of Grid tab
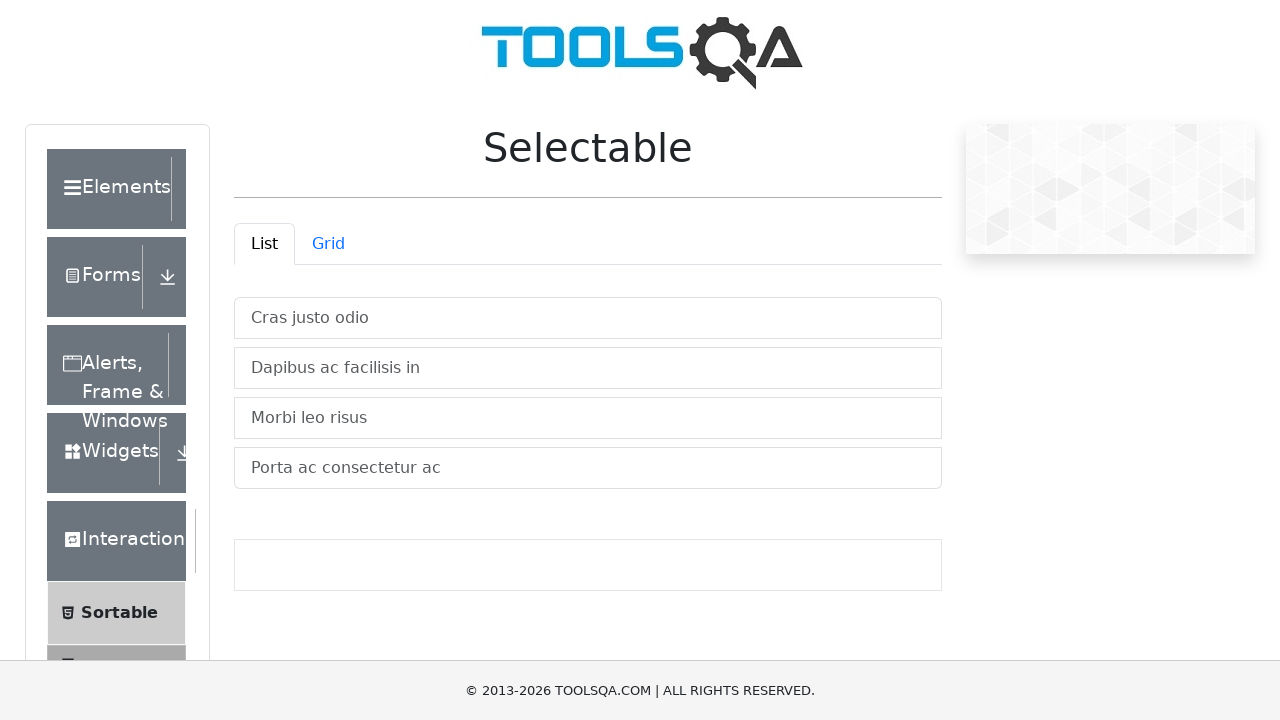

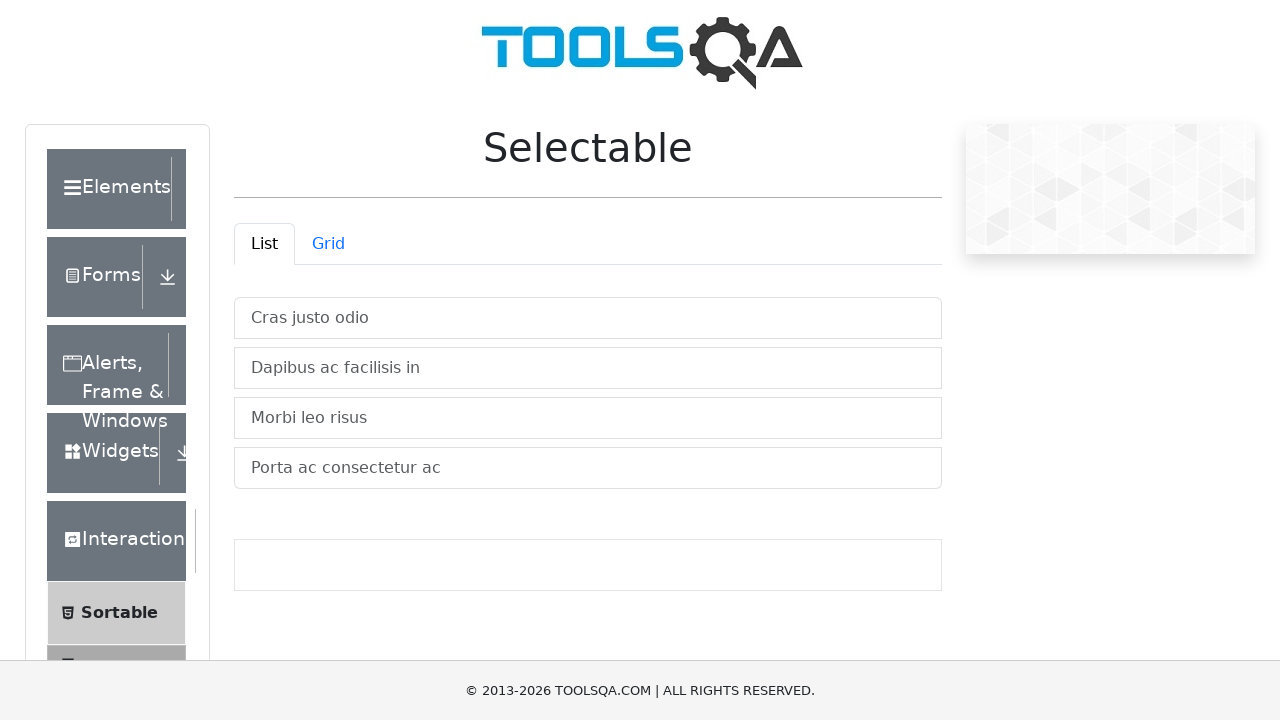